Navigates to a practice page with a web table and locates table cells that are siblings of a specific user's row

Starting URL: https://selectorshub.com/xpath-practice-page/

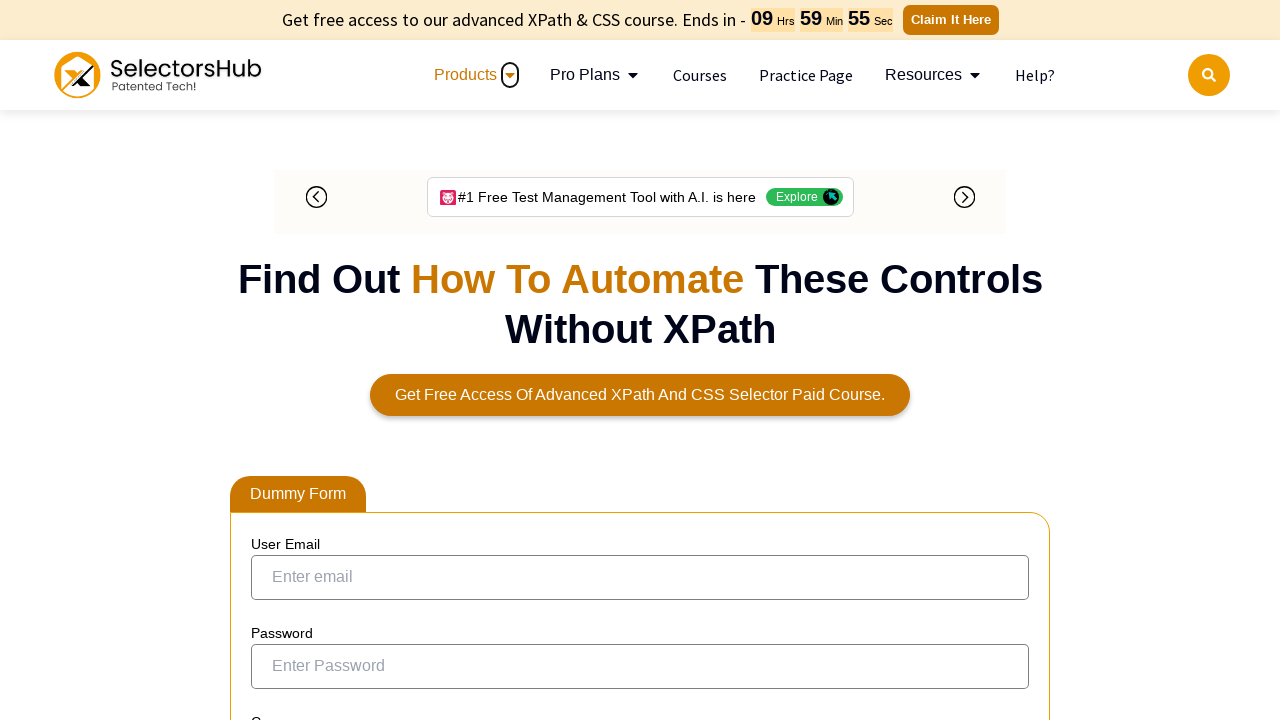

Waited for Joe.Root cell to load in the web table
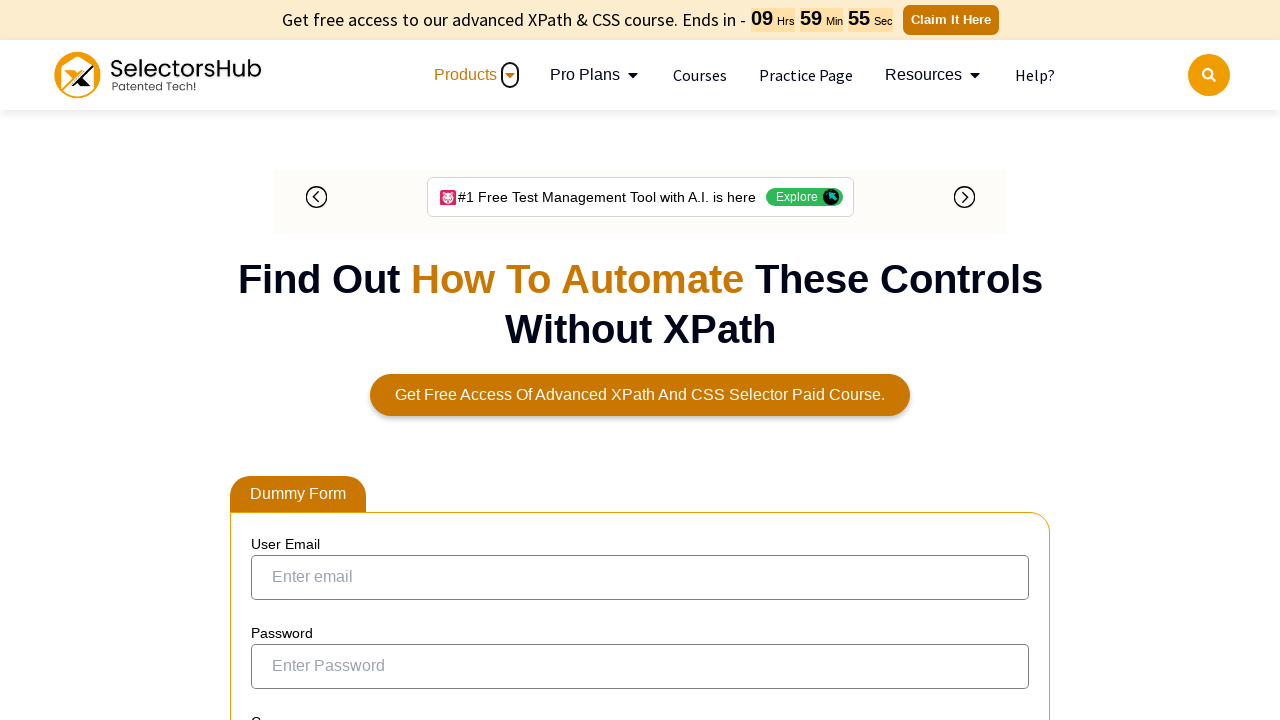

Located all sibling cells following Joe.Root's row
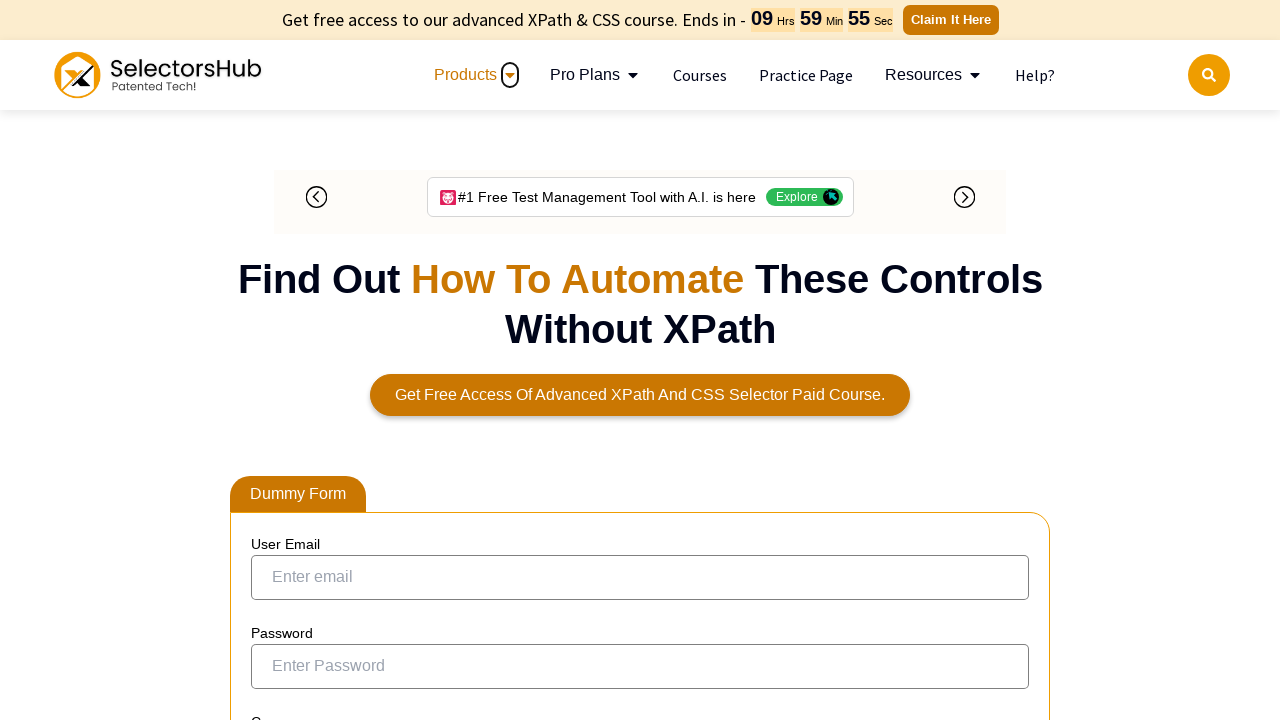

Extracted text content from sibling cell: ESS
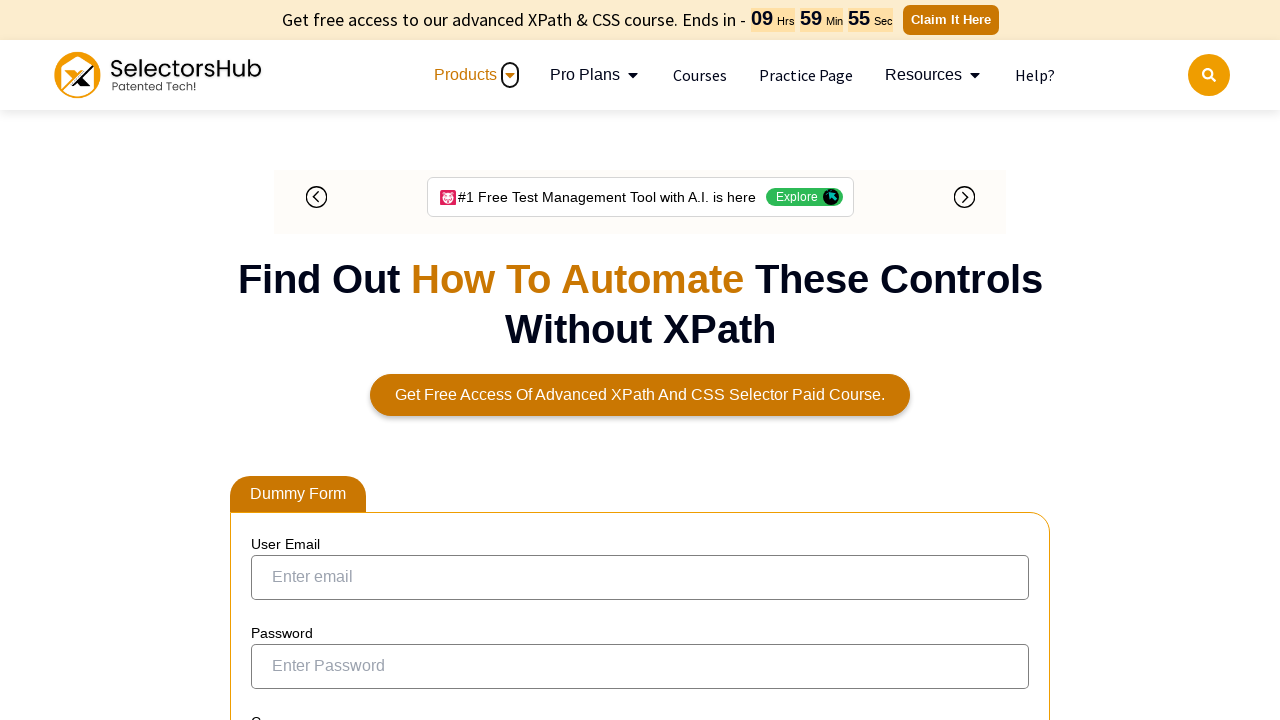

Extracted text content from sibling cell: Joe Root
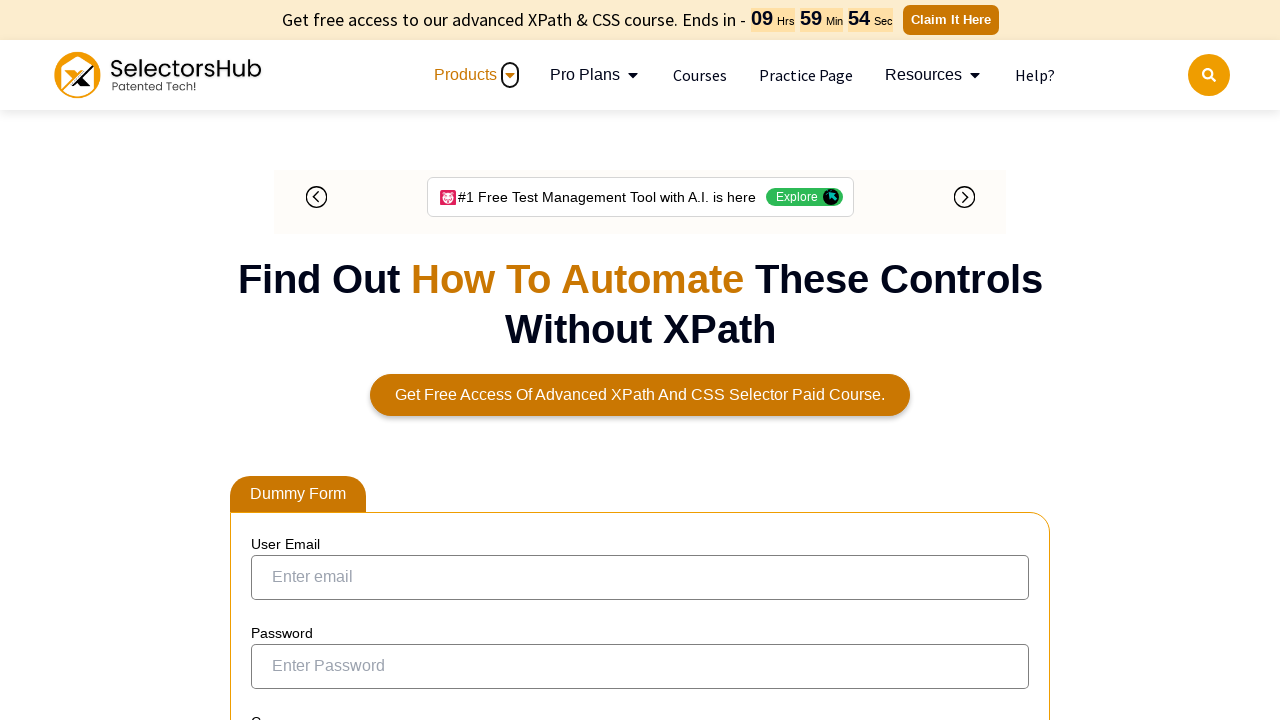

Extracted text content from sibling cell: Enabled
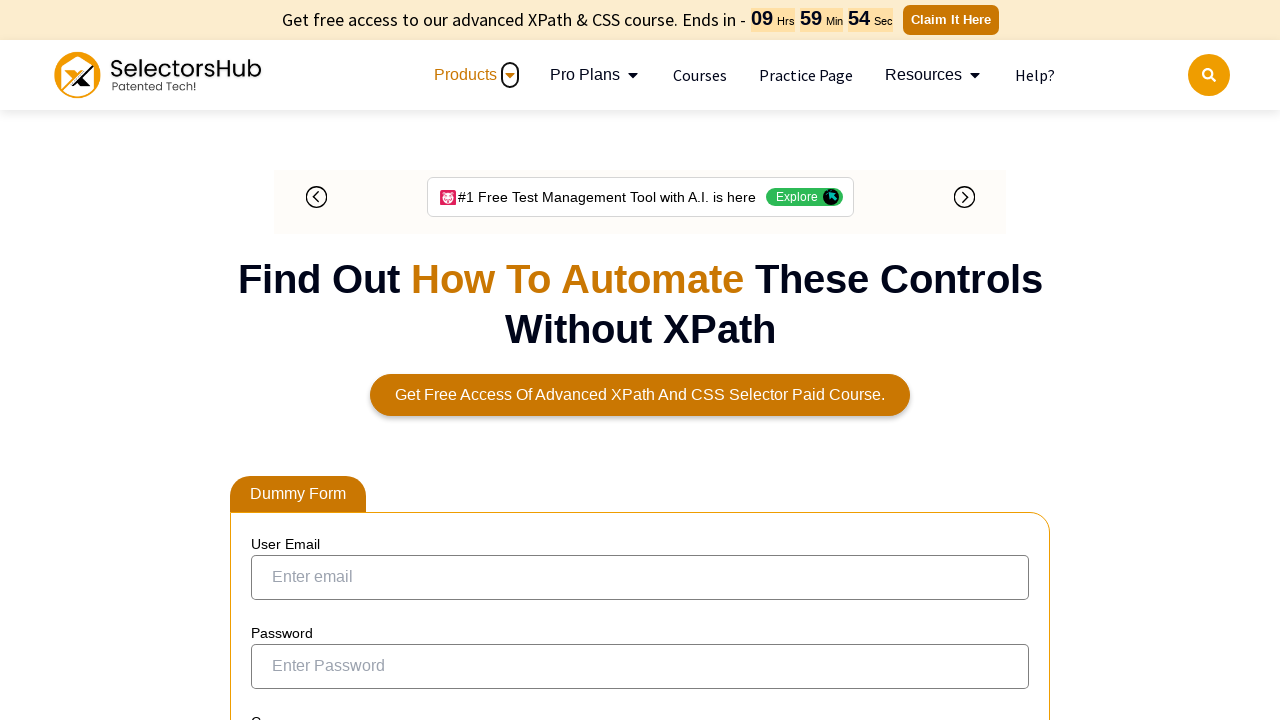

Extracted all sibling cell texts - found 3 cells
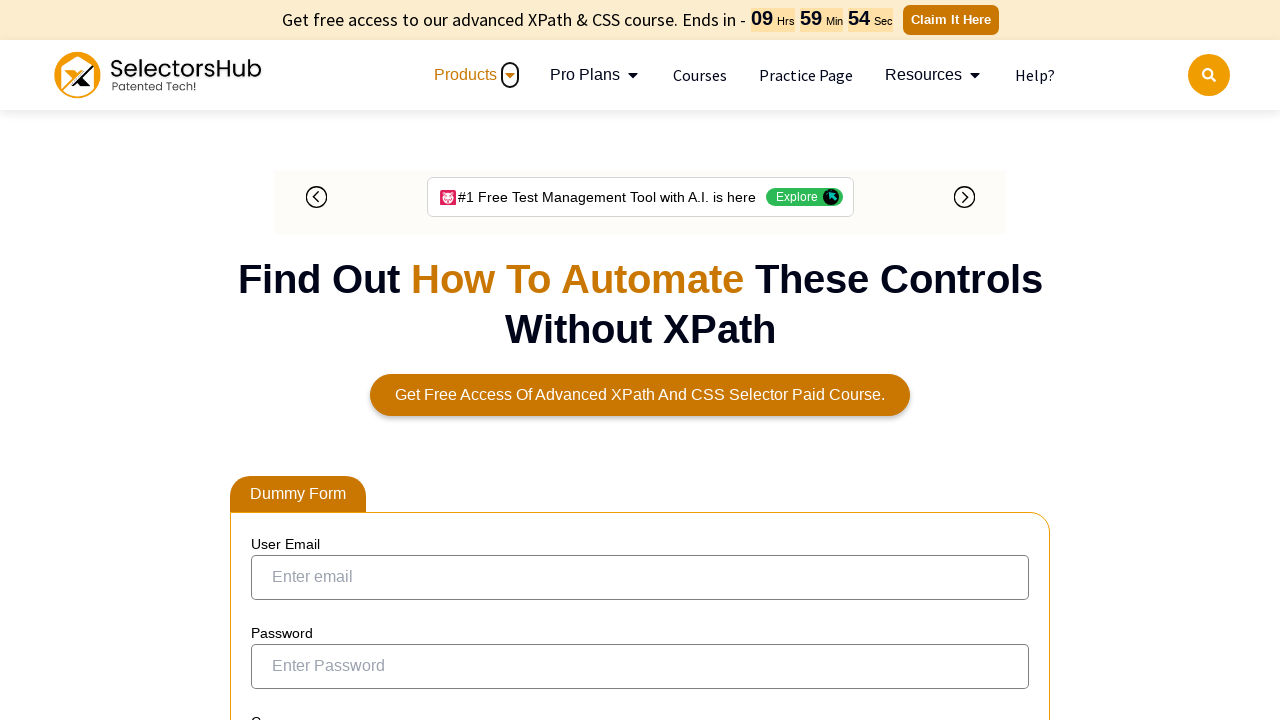

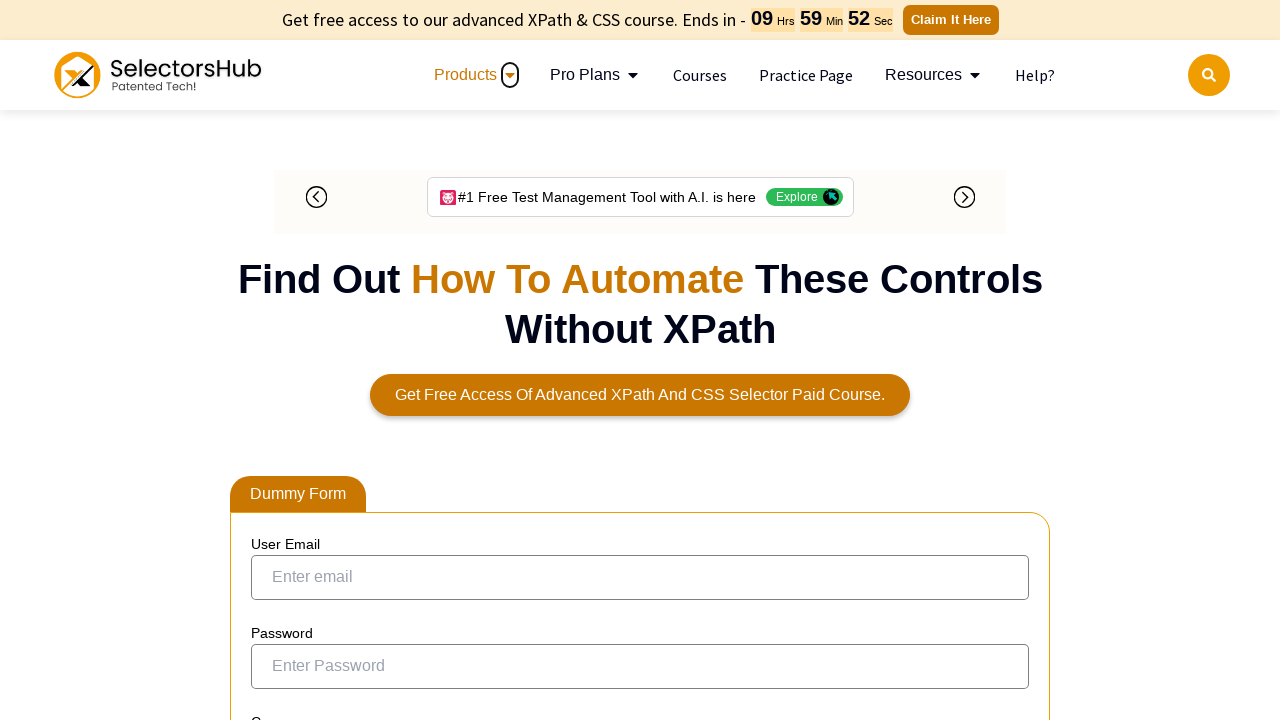